Tests multiplication operation (7*4=28) on Build 4 of the calculator

Starting URL: https://testsheepnz.github.io/BasicCalculator

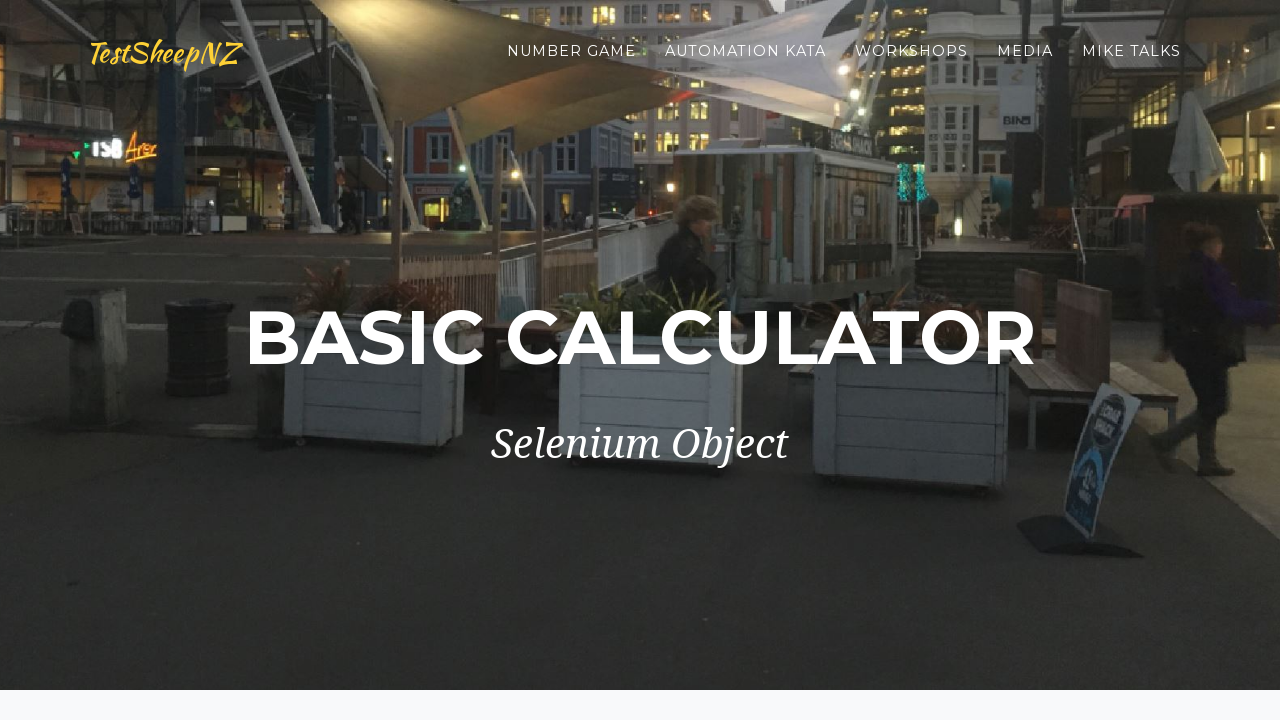

Selected Build 4 from dropdown on #selectBuild
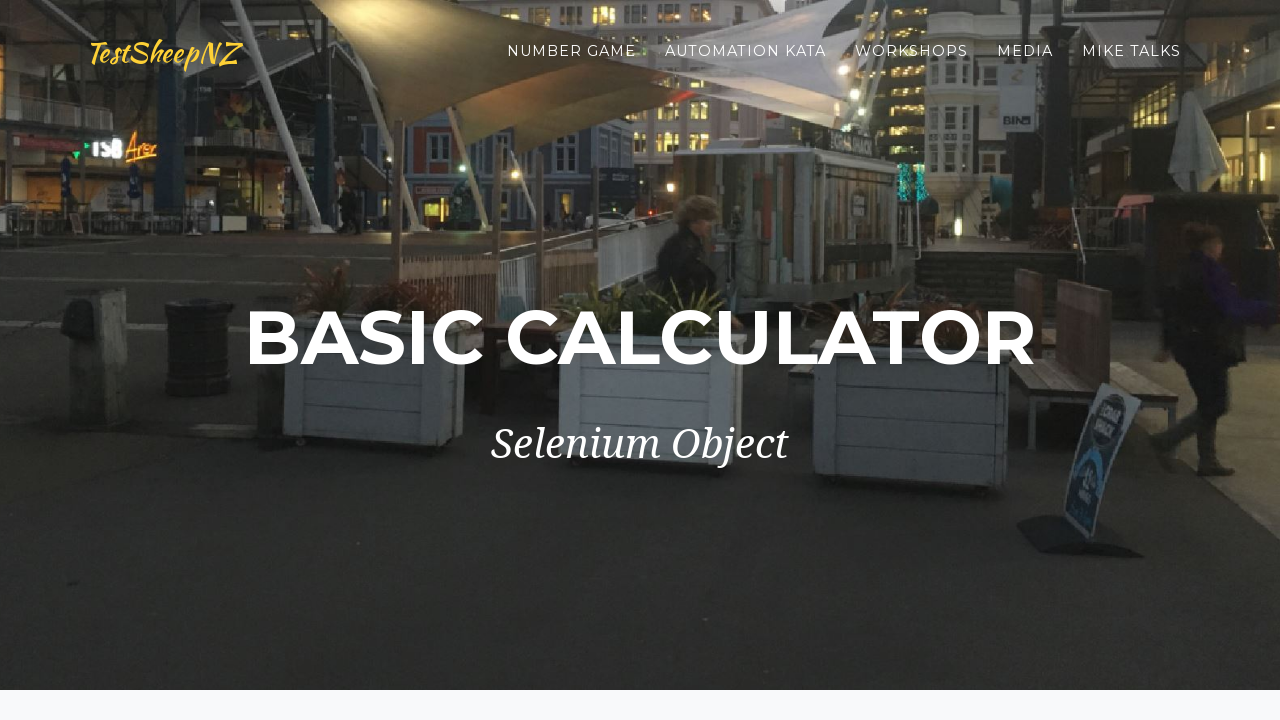

Selected multiplication operation from dropdown on #selectOperationDropdown
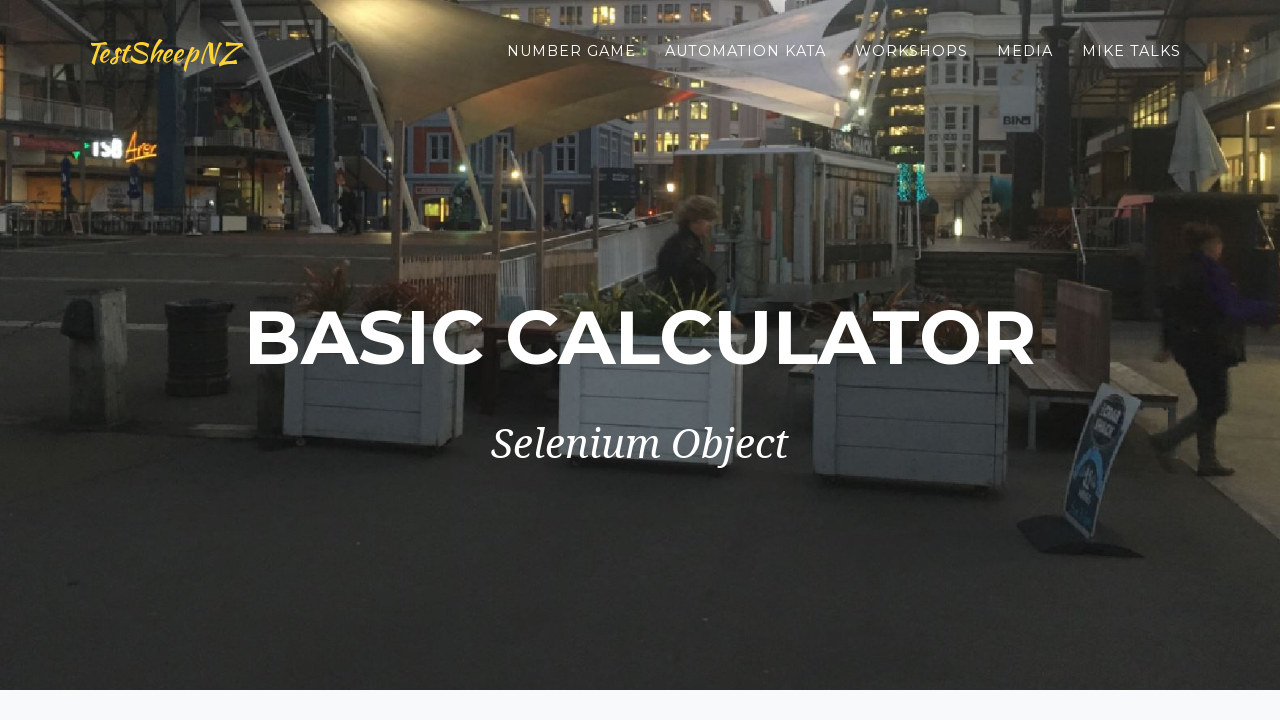

Entered 7 in first number field on #number1Field
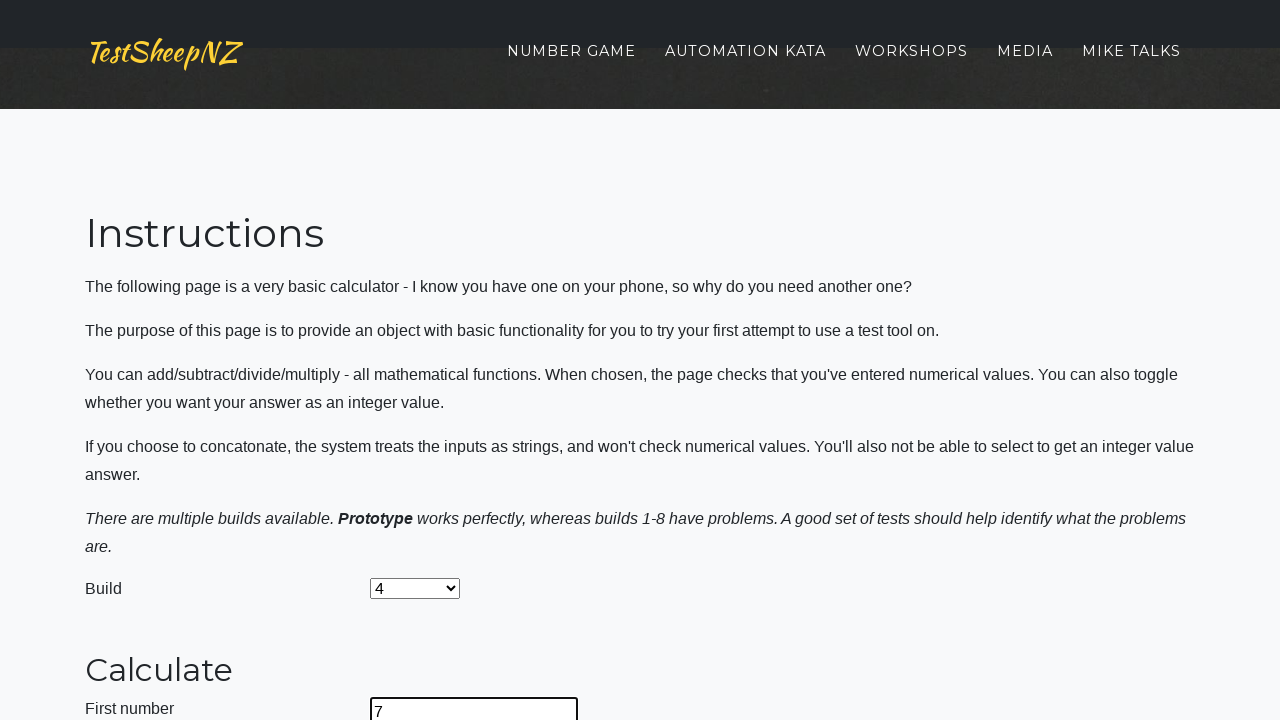

Entered 4 in second number field on #number2Field
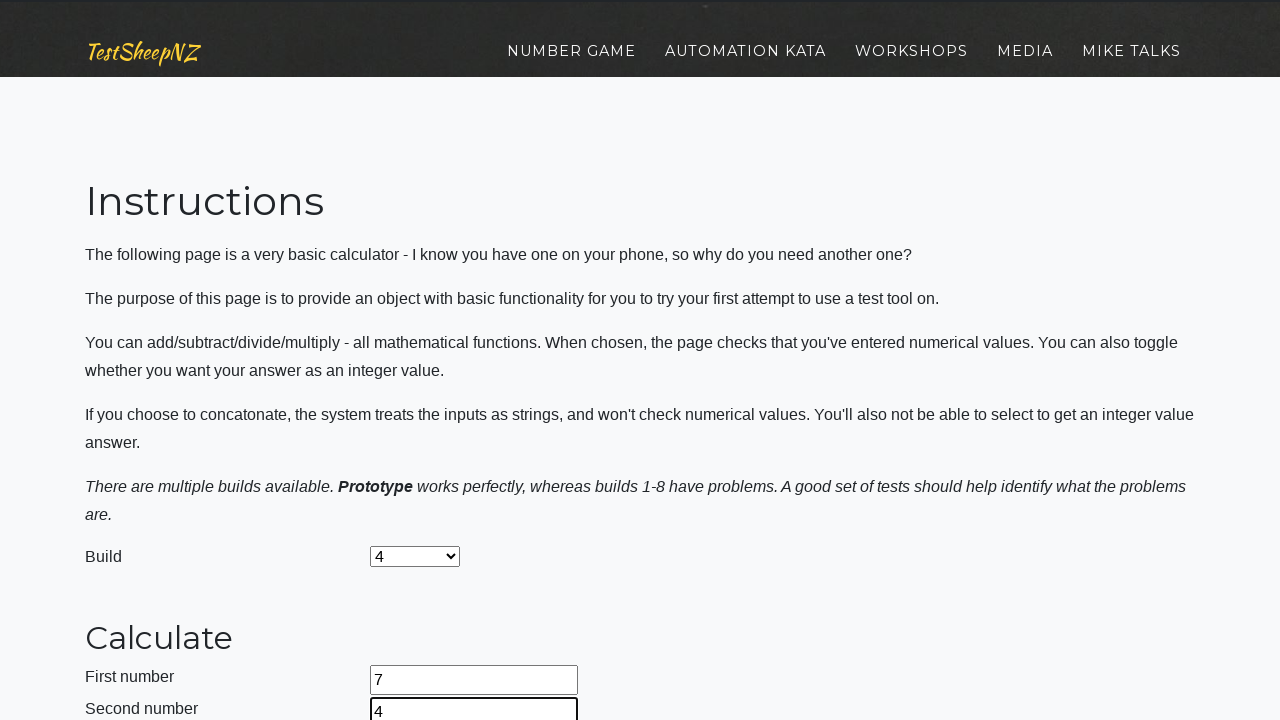

Clicked calculate button to perform multiplication (7*4) at (422, 361) on #calculateButton
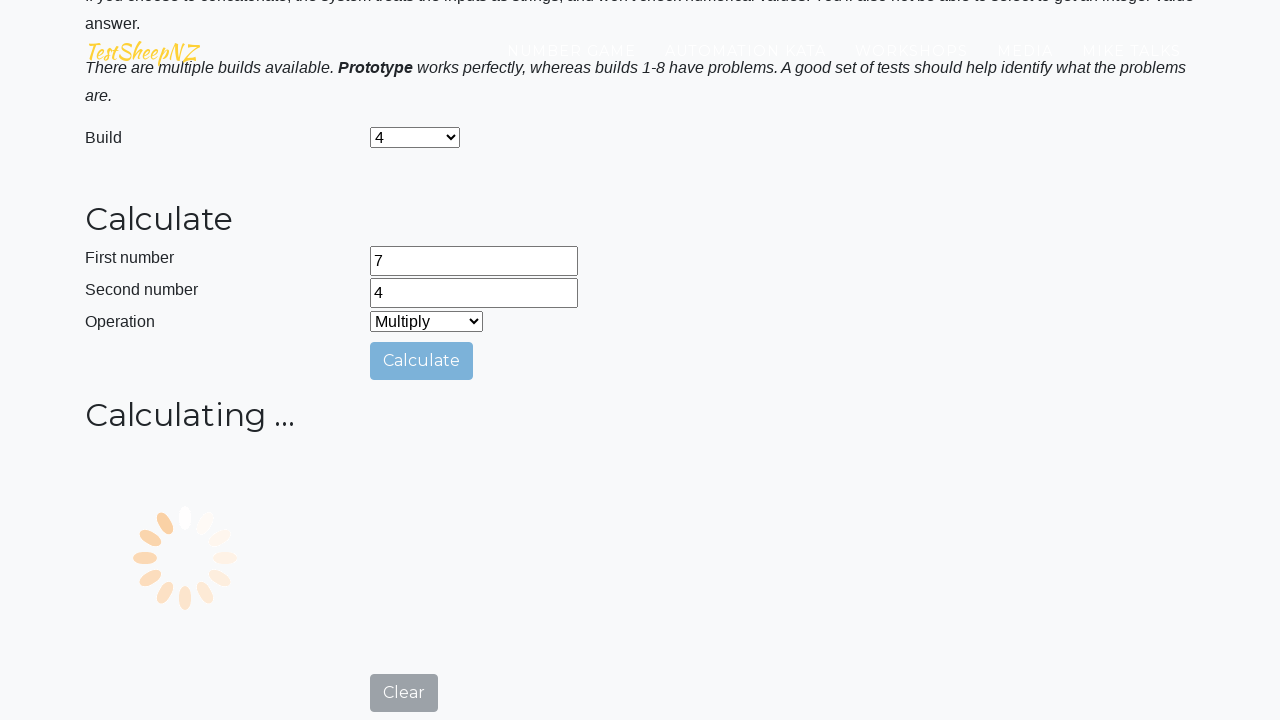

Verified answer field displays 28 - multiplication operation successful
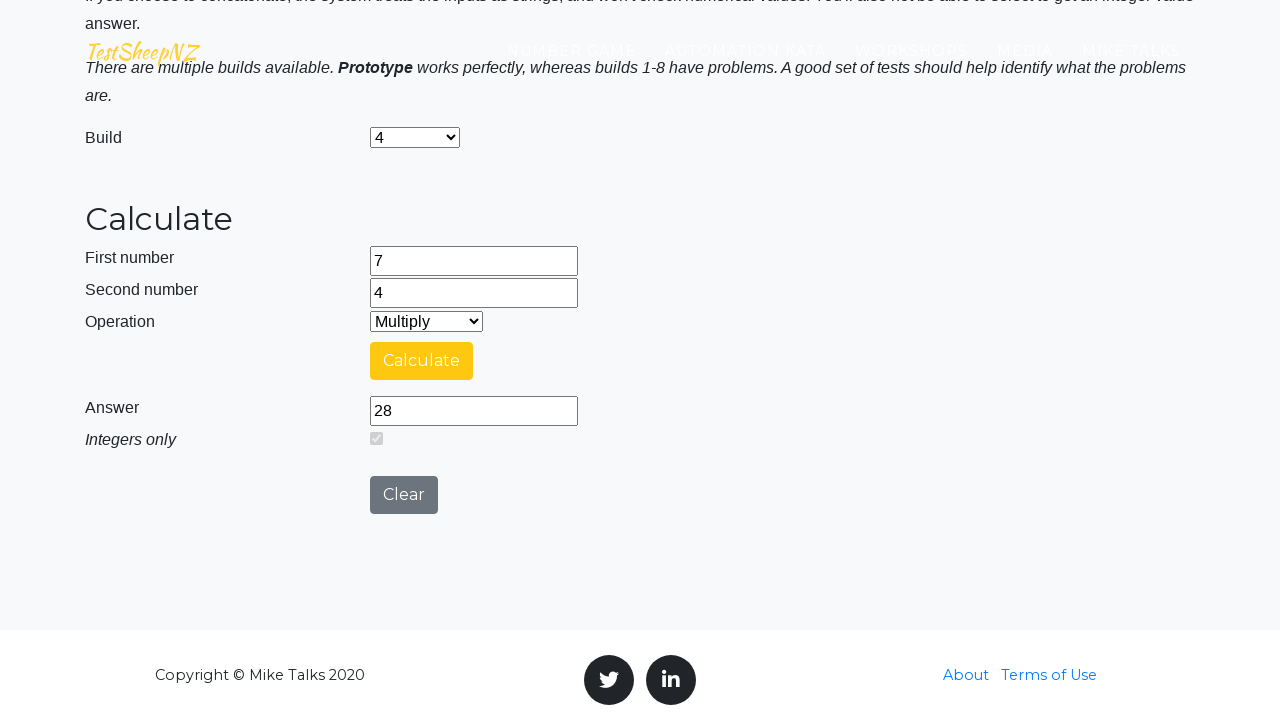

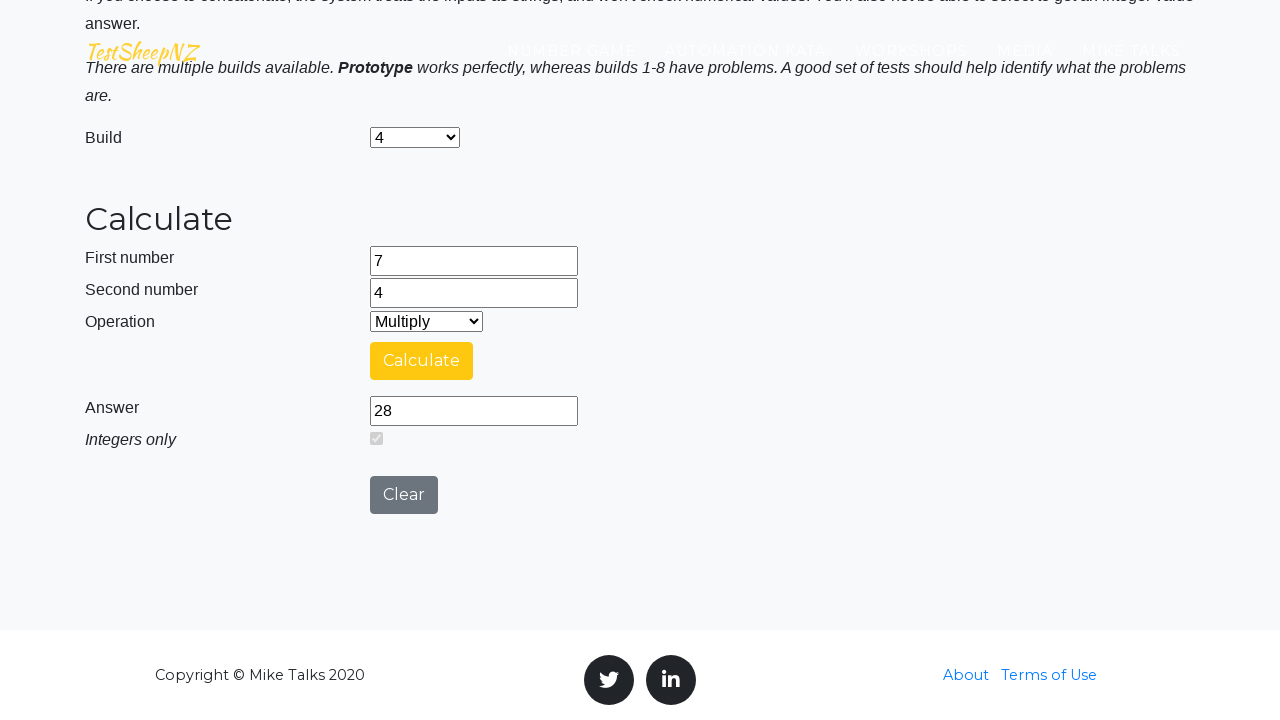